Tests JavaScript prompt dialog by clicking the third alert button, entering text, accepting it, and verifying the result contains the entered text

Starting URL: https://www.testotomasyonu.com/javascriptAlert

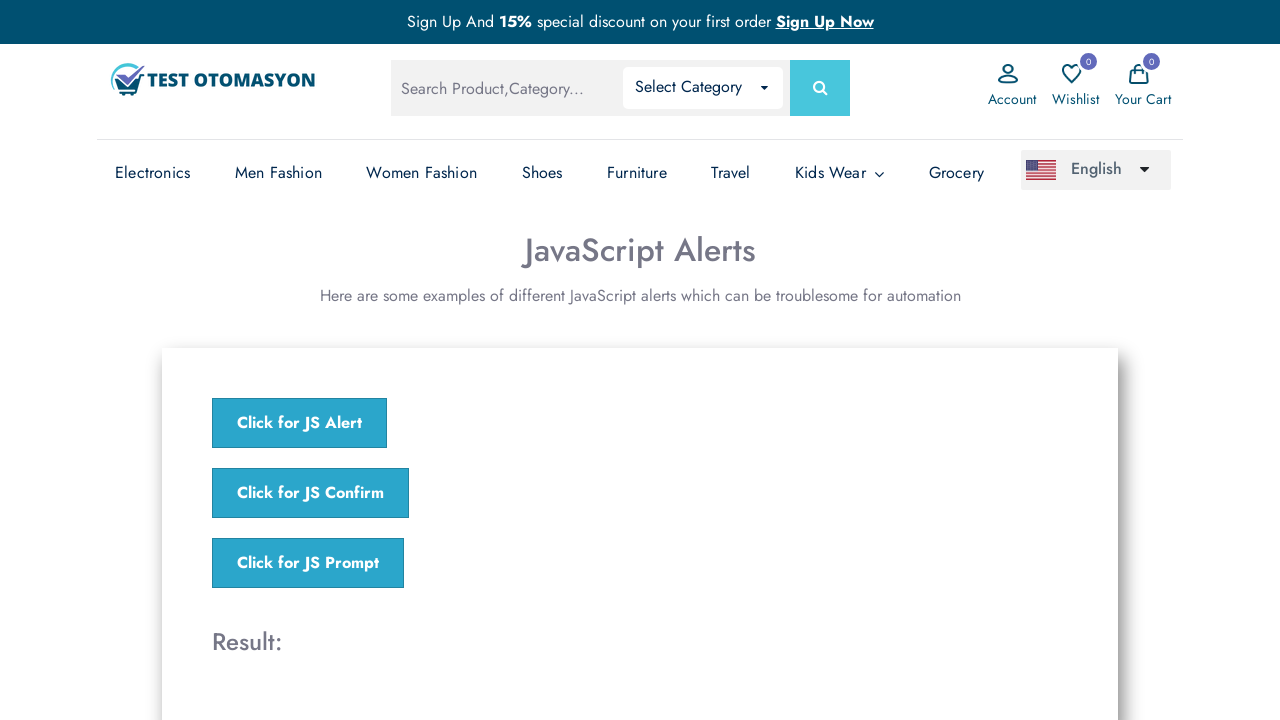

Set up dialog handler to accept prompt with text 'Levent'
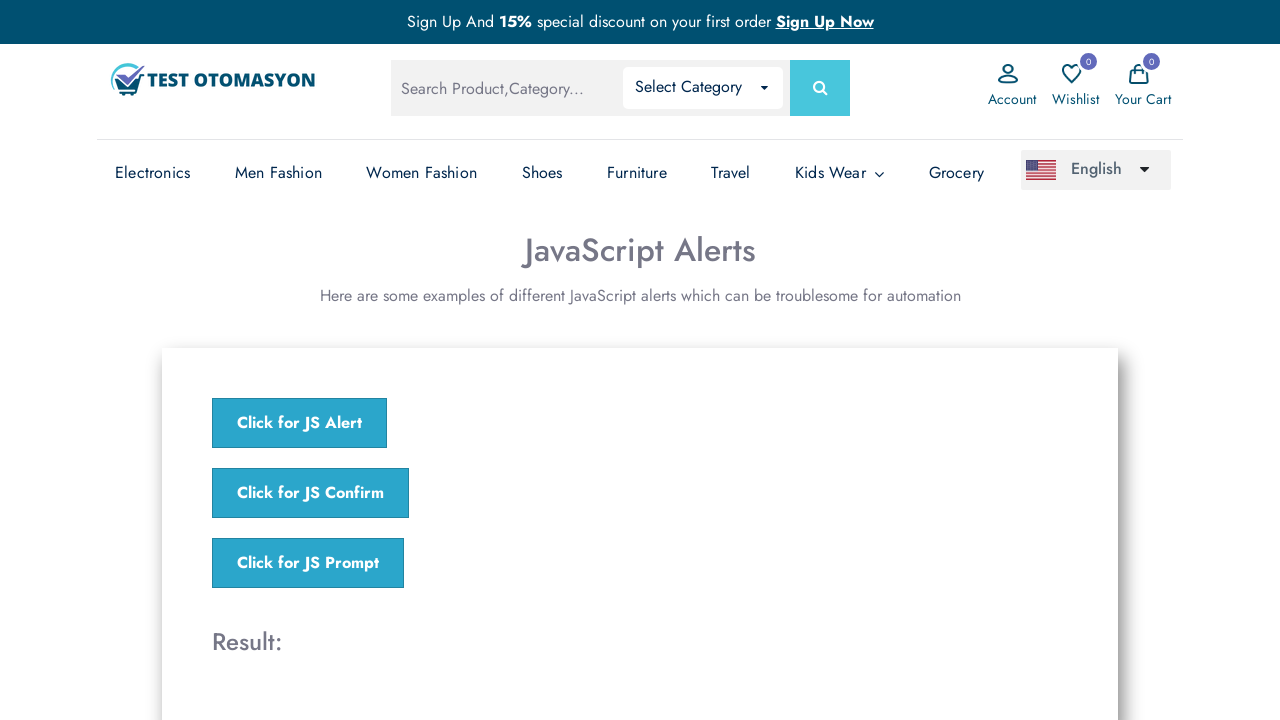

Clicked third alert button to trigger JavaScript prompt dialog at (308, 563) on xpath=//*[@onclick='jsPrompt()']
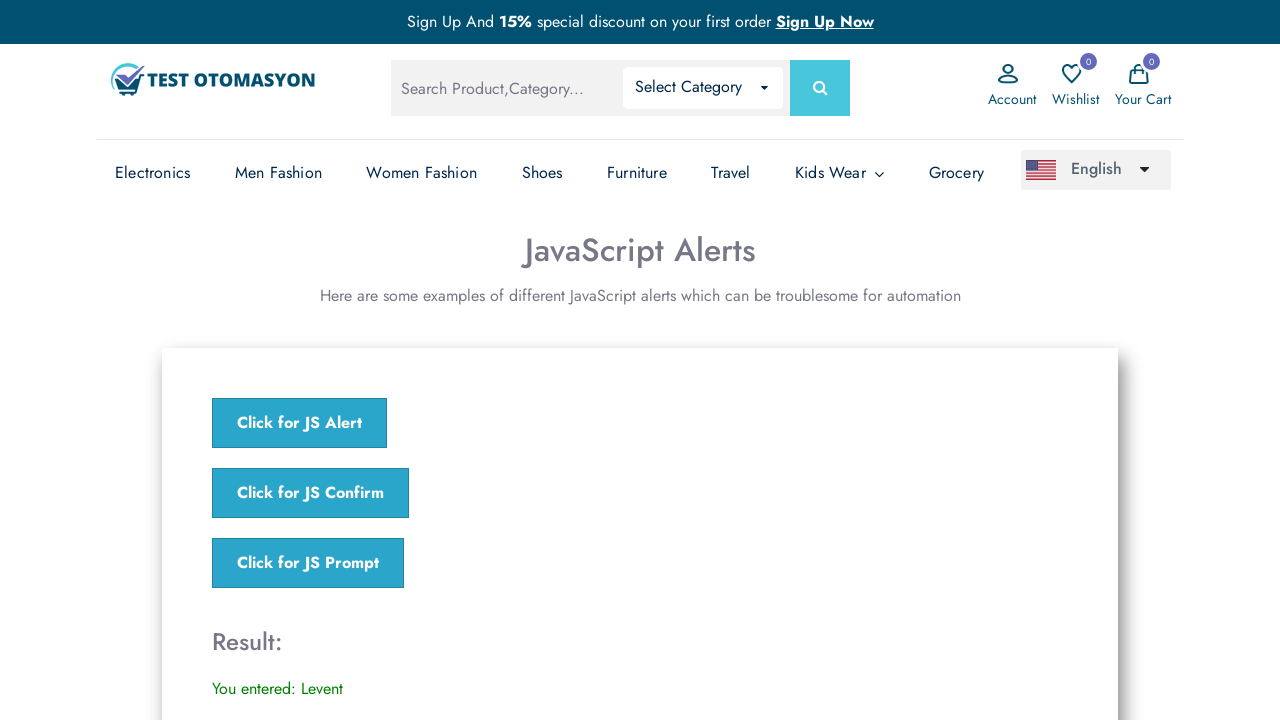

Retrieved result text from #result element
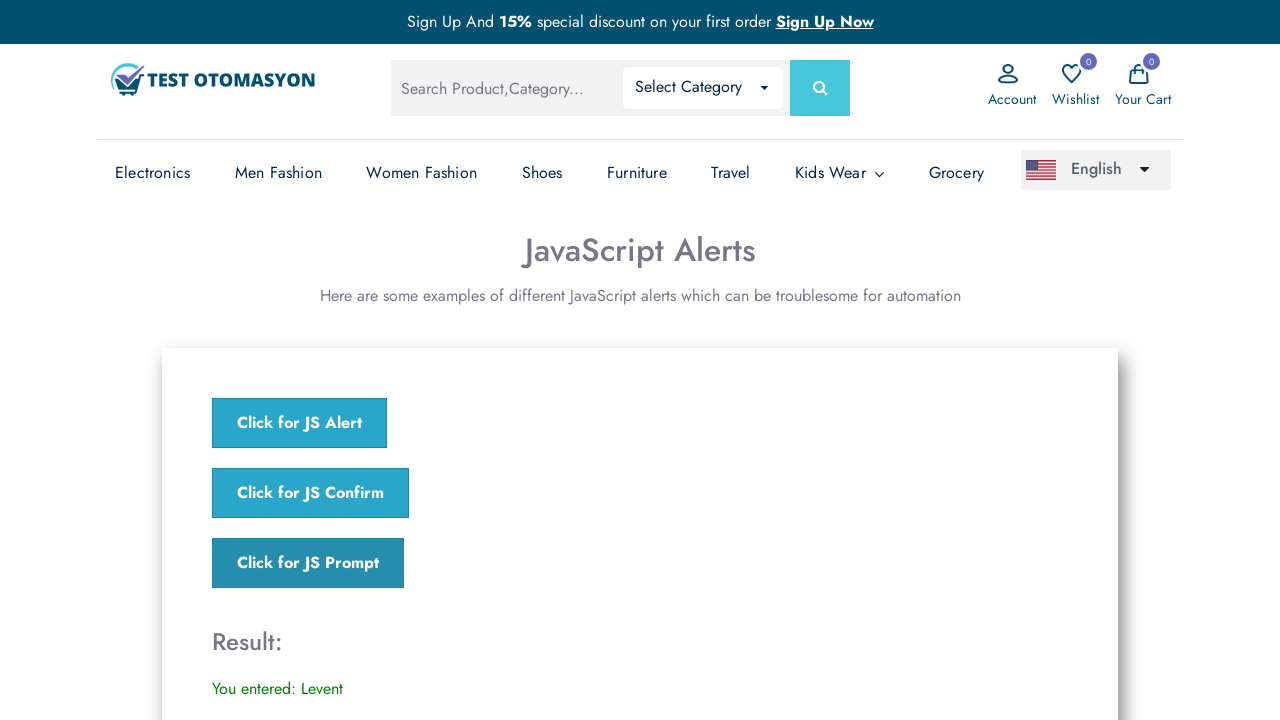

Verified that result text contains 'Levent'
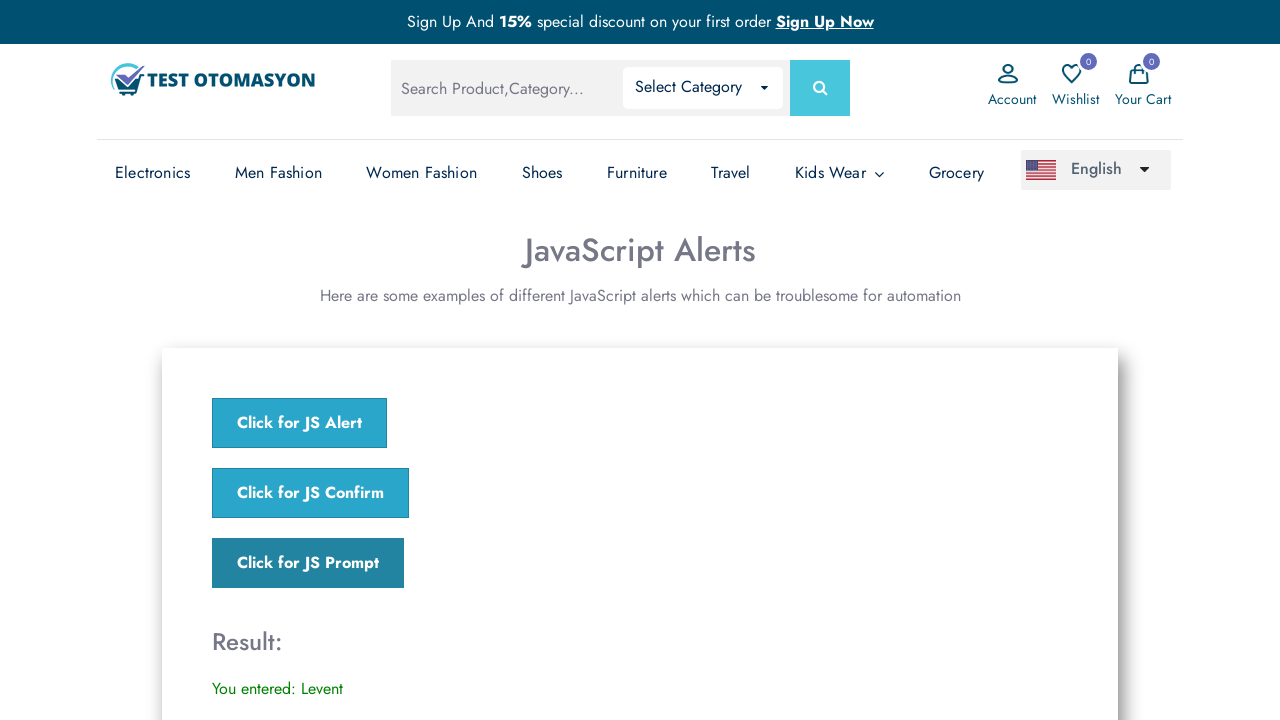

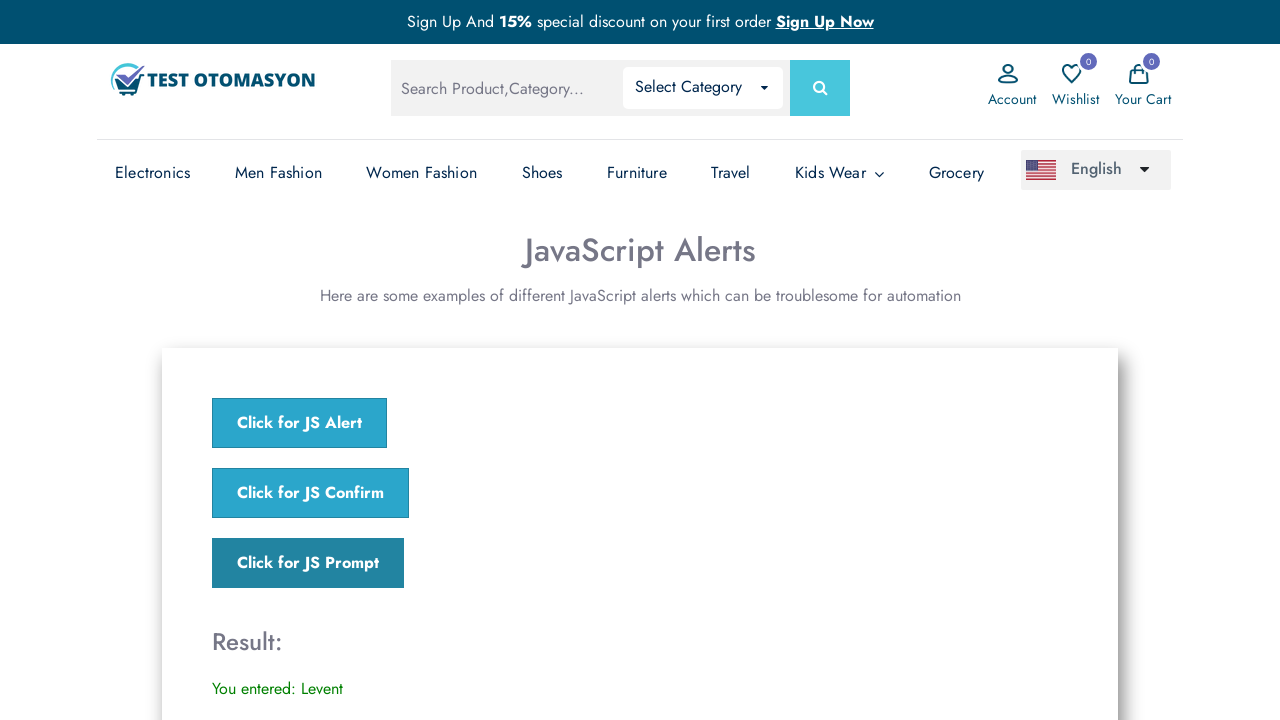